Tests the forgot password flow by clicking the forgot password link and verifying the password recovery page loads

Starting URL: https://b2c.passport.rt.ru

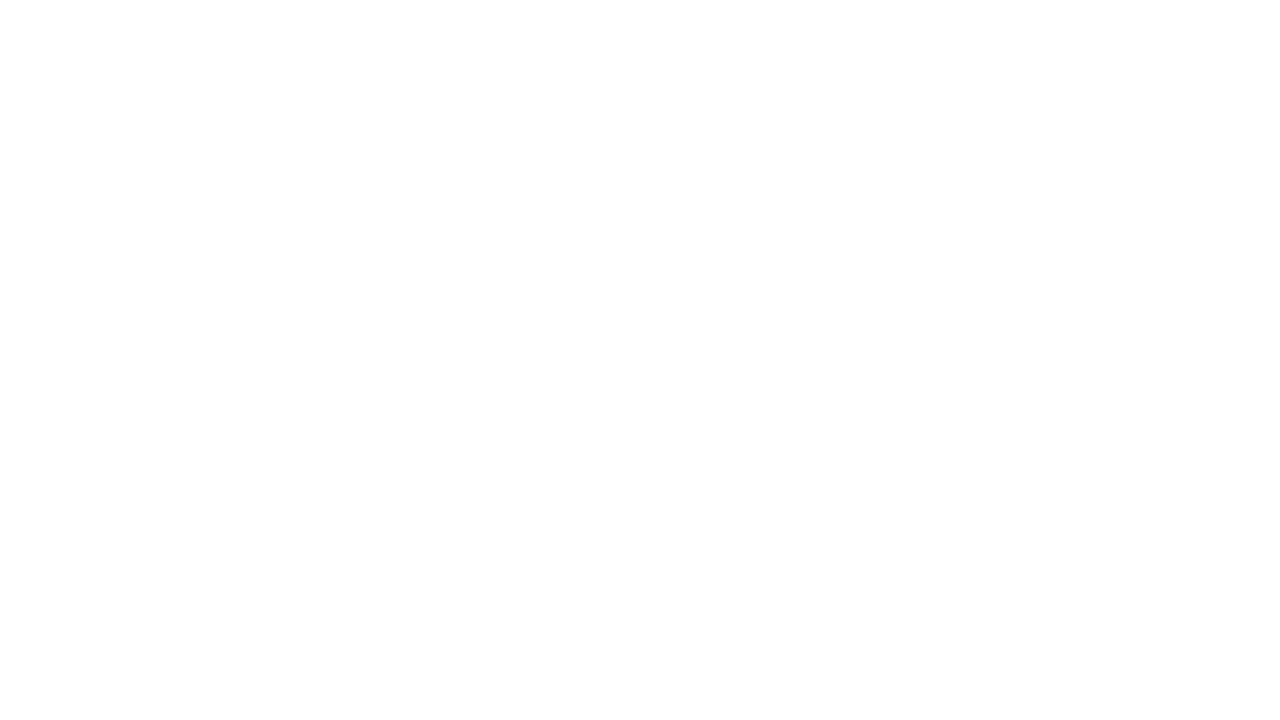

Navigated to https://b2c.passport.rt.ru
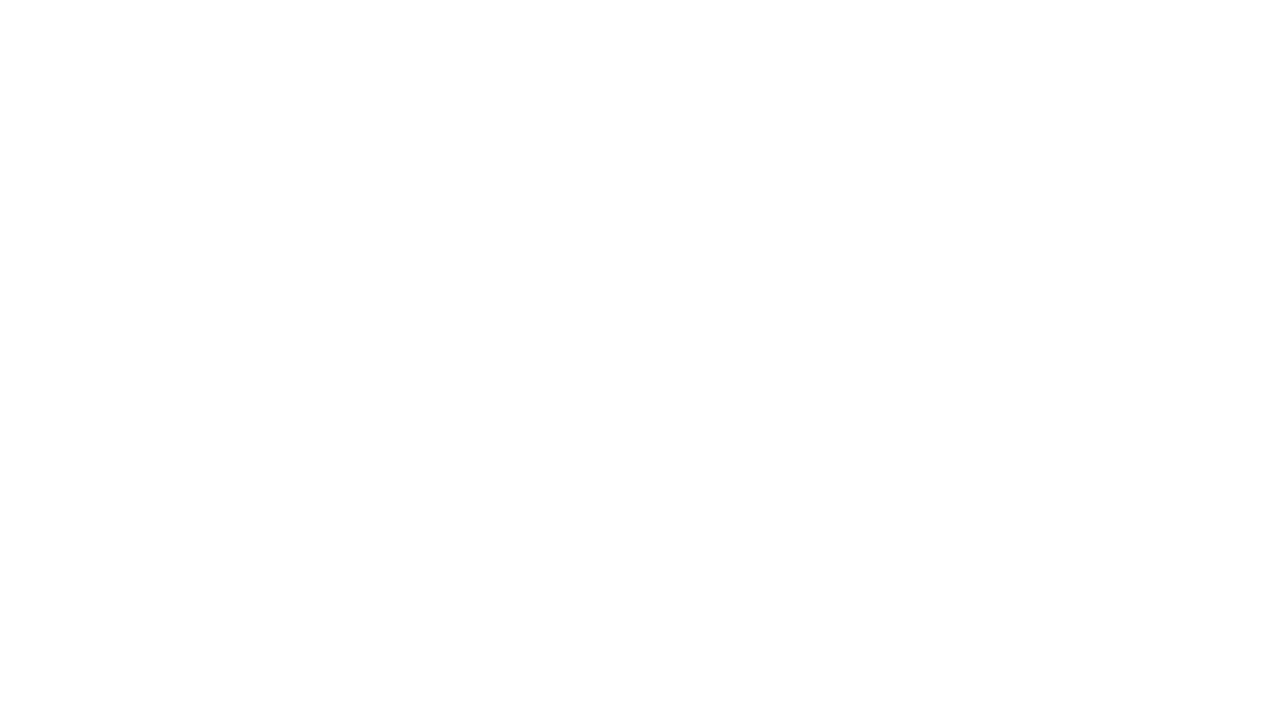

Clicked on forgot password link at (1102, 361) on #forgot_password
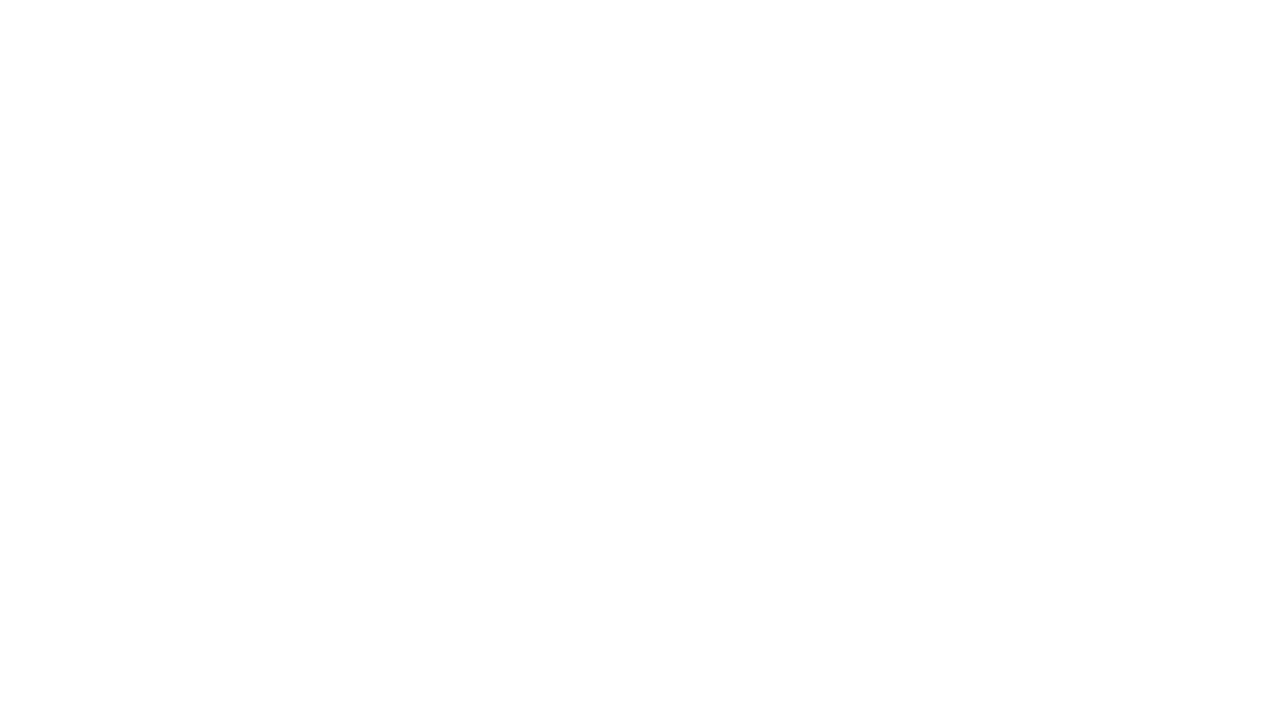

Password recovery page title element loaded
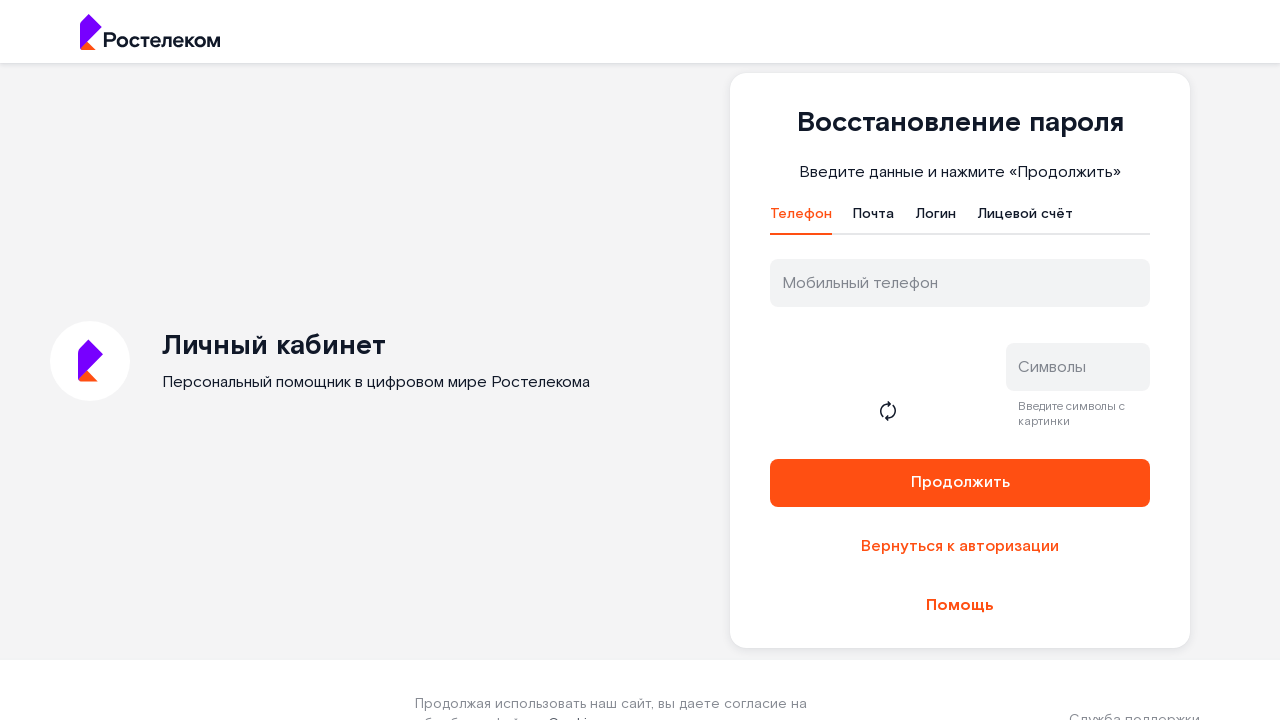

Retrieved password recovery page title: 'Восстановление пароля'
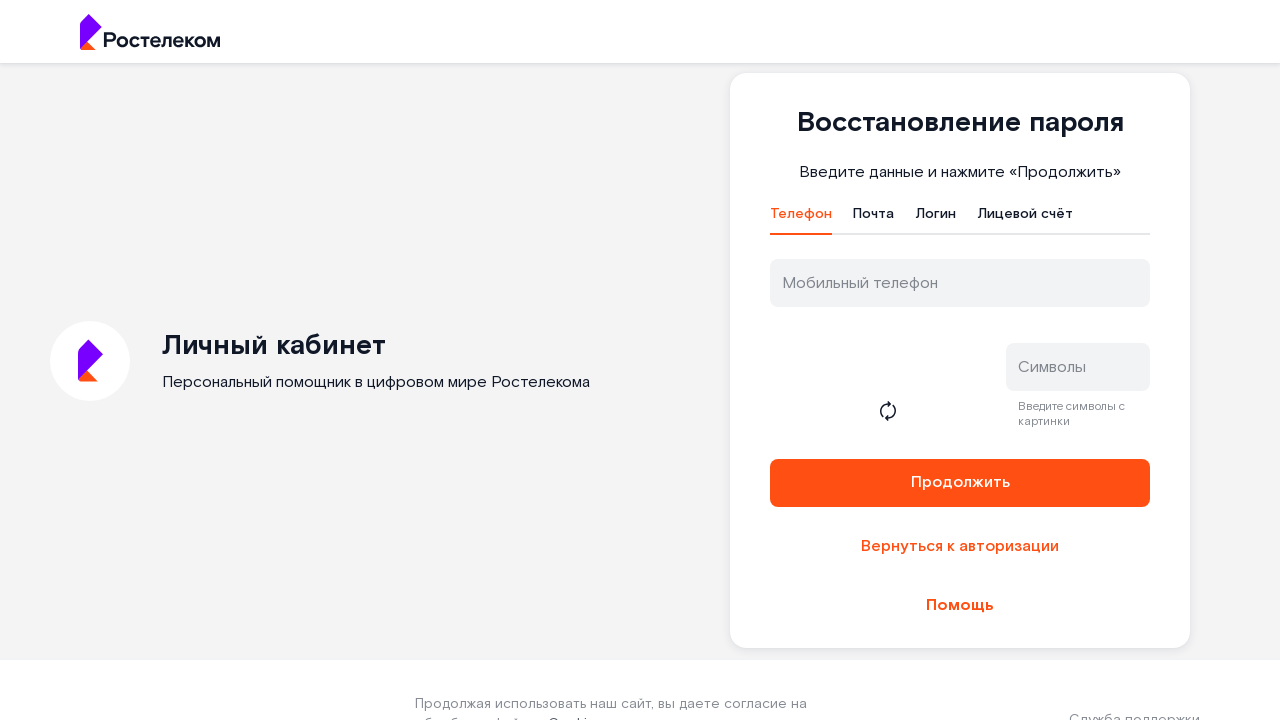

Verified page title matches 'Восстановление пароля'
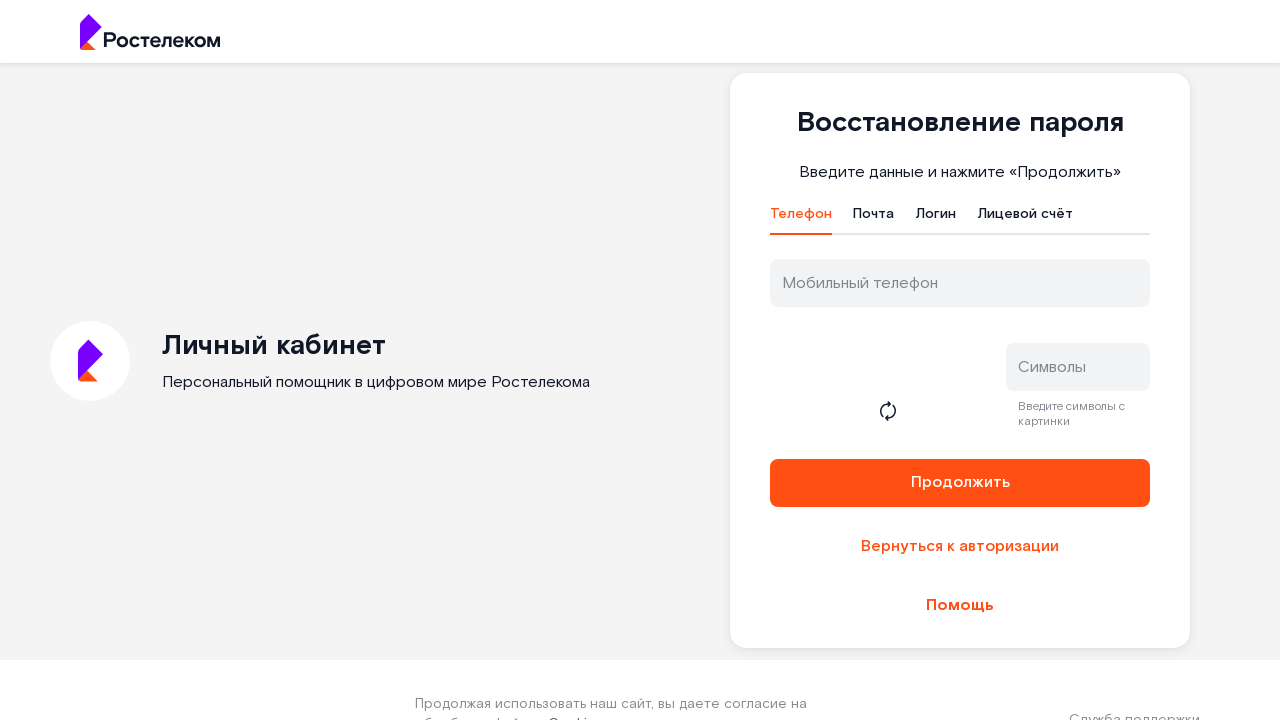

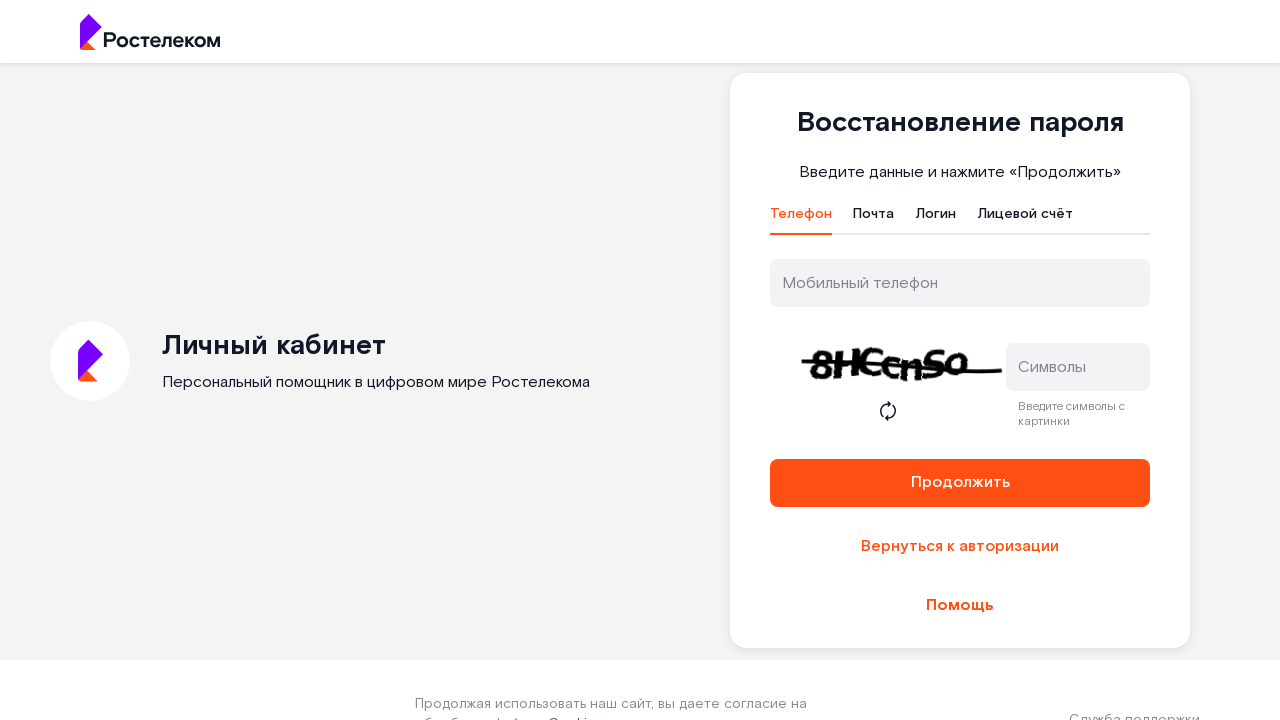